Tests clicking on Report A-4 link and verifies that the Report Filter/Options panel is displayed

Starting URL: https://ctsedwweb.ee.doe.gov/Annual/Report/report.aspx

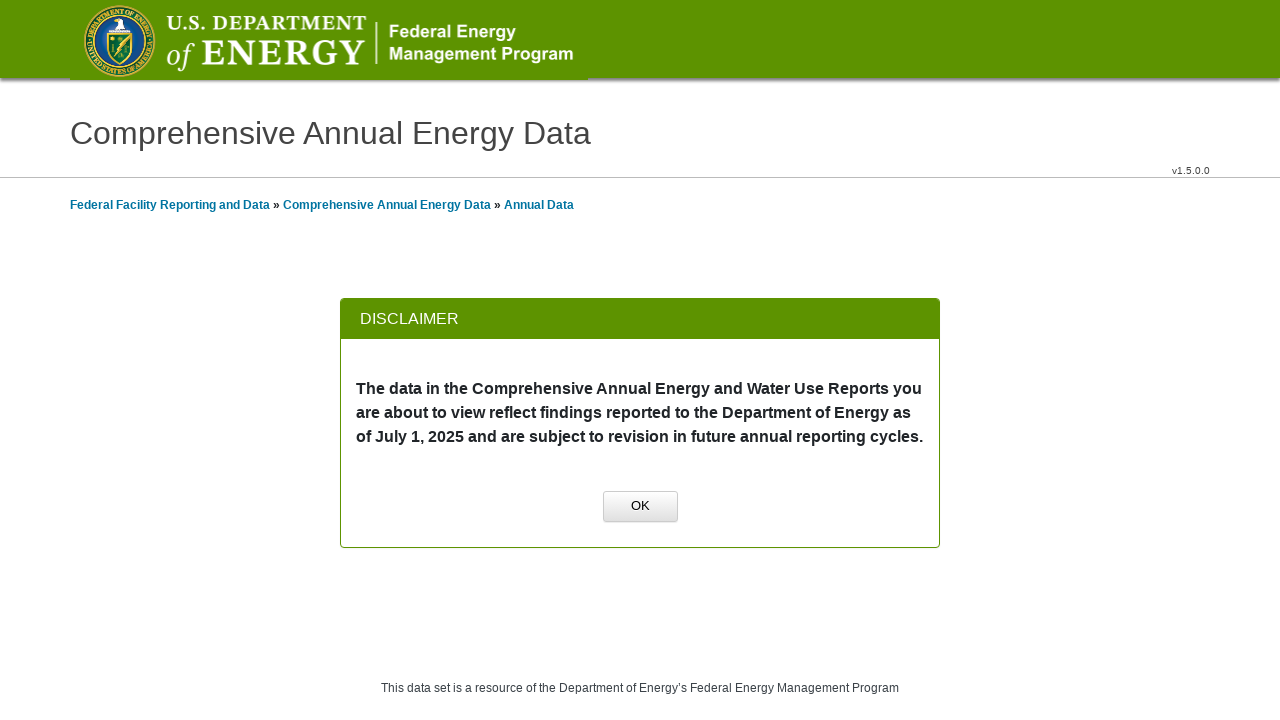

Clicked OK button to dismiss initial dialog at (640, 507) on xpath=//a[normalize-space()='OK']
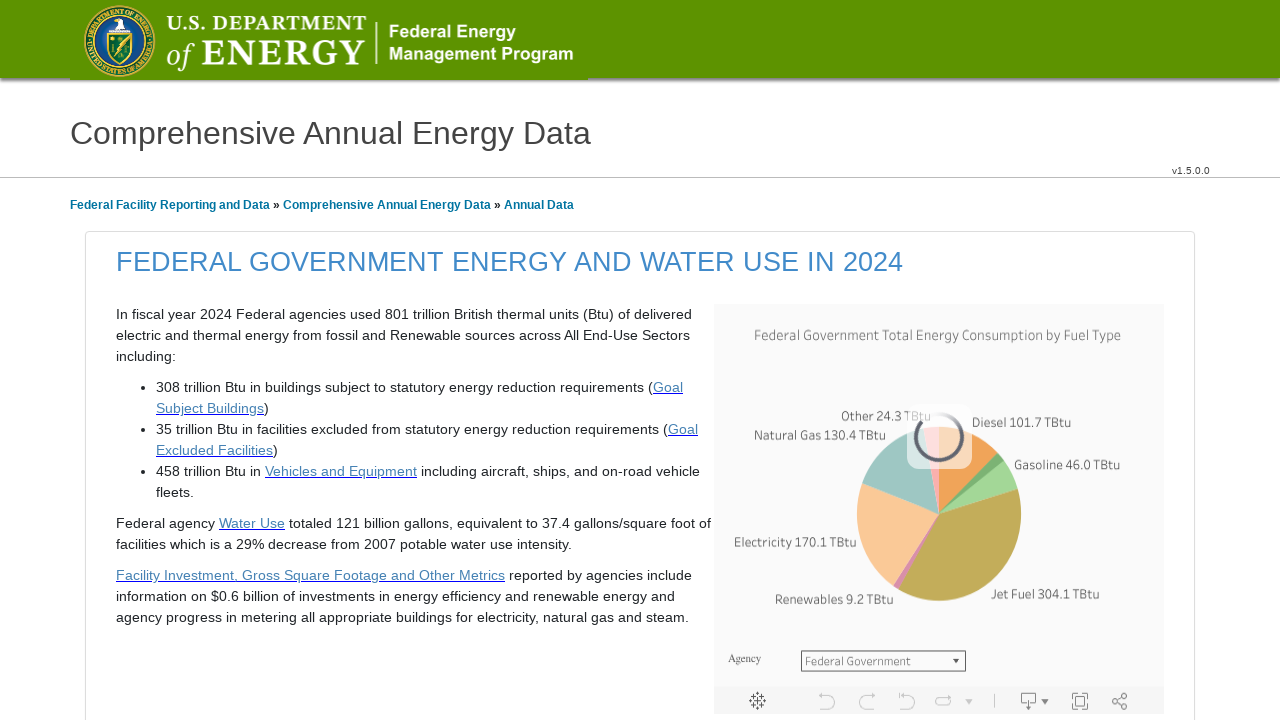

Scrolled to group name element
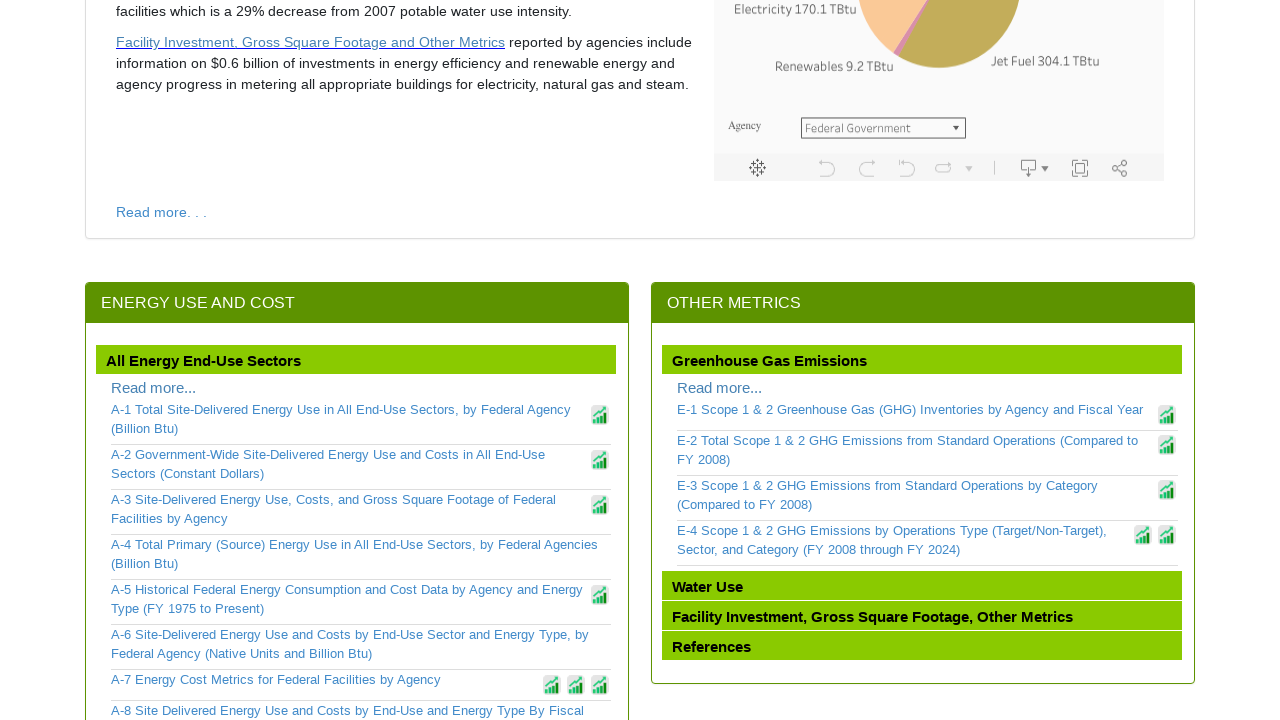

Clicked on Report A-4 link at (361, 554) on xpath=//a[contains(text(),'A-4')]
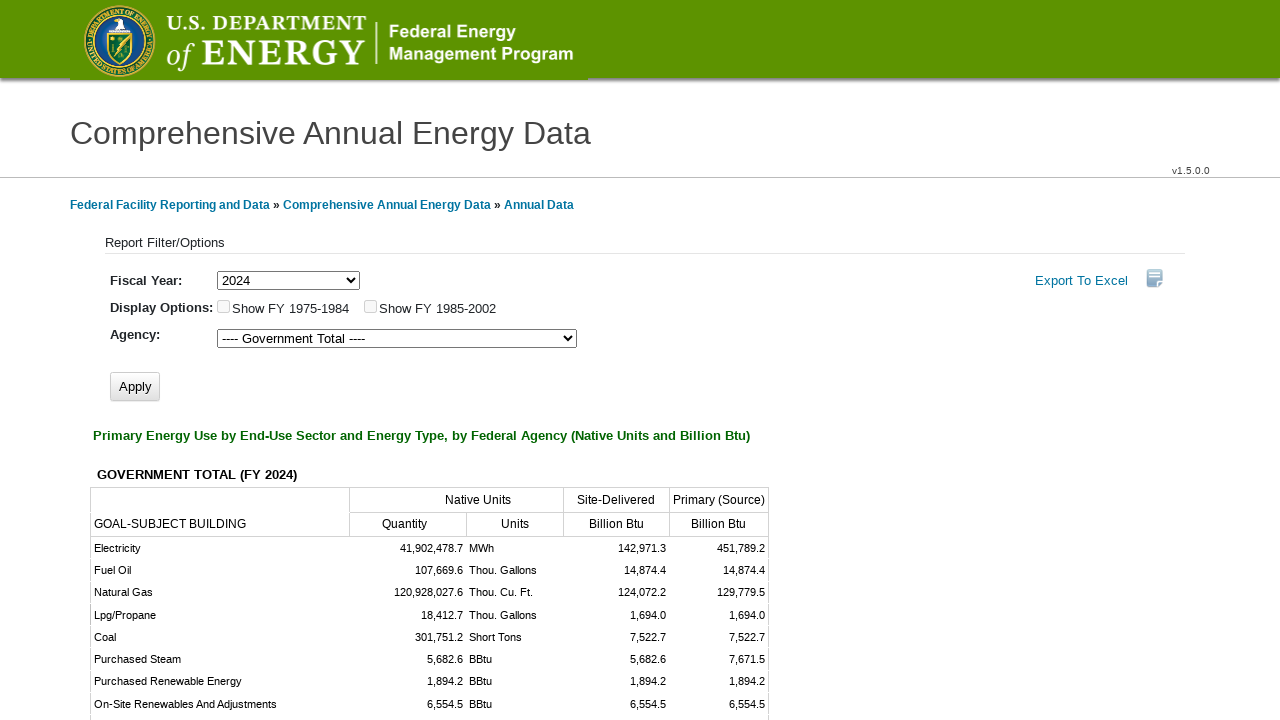

Verified Report Filter/Options panel is displayed
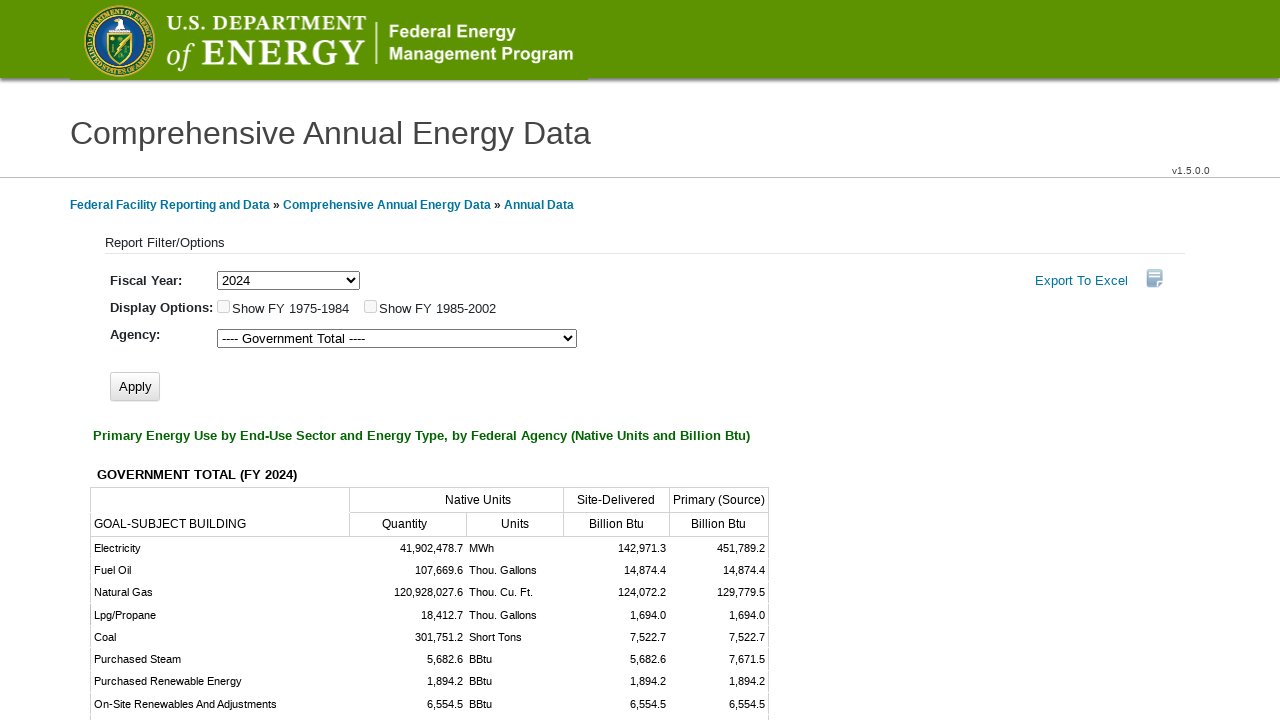

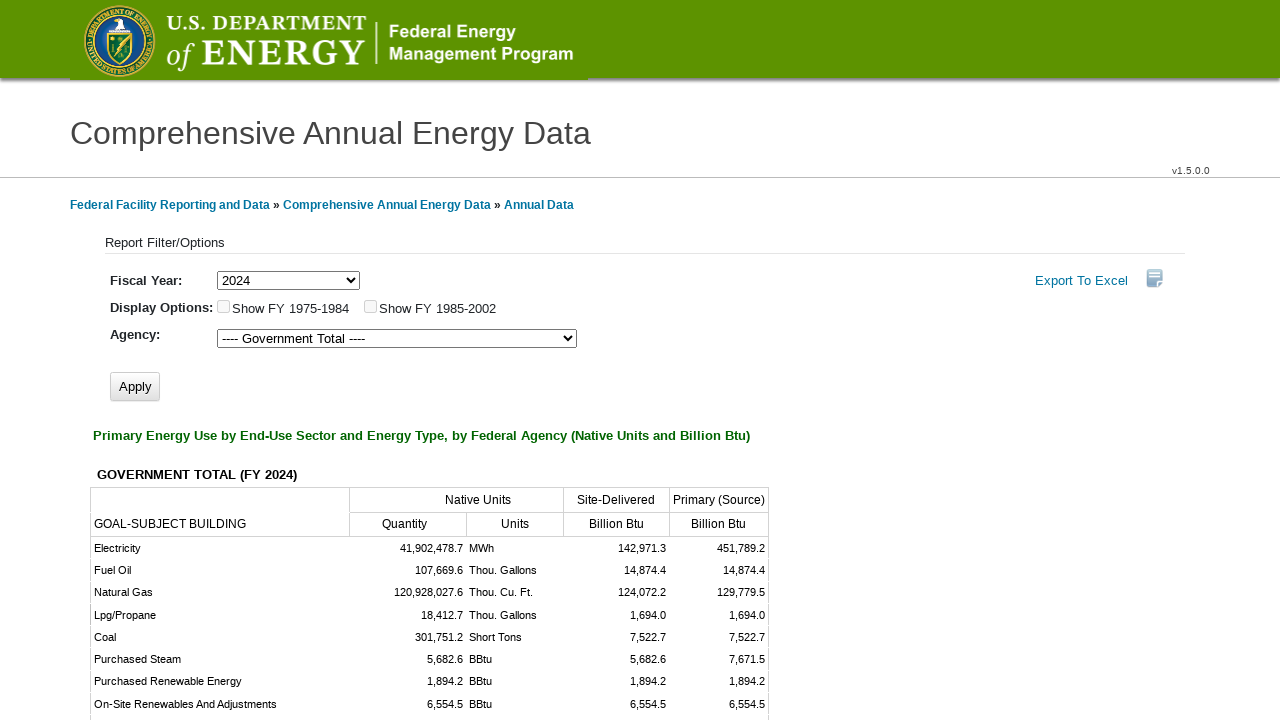